Searches for a medication on La Rebaja Virtual pharmacy website by entering a search term and submitting the search form, then waits for product results to load.

Starting URL: https://www.larebajavirtual.com/

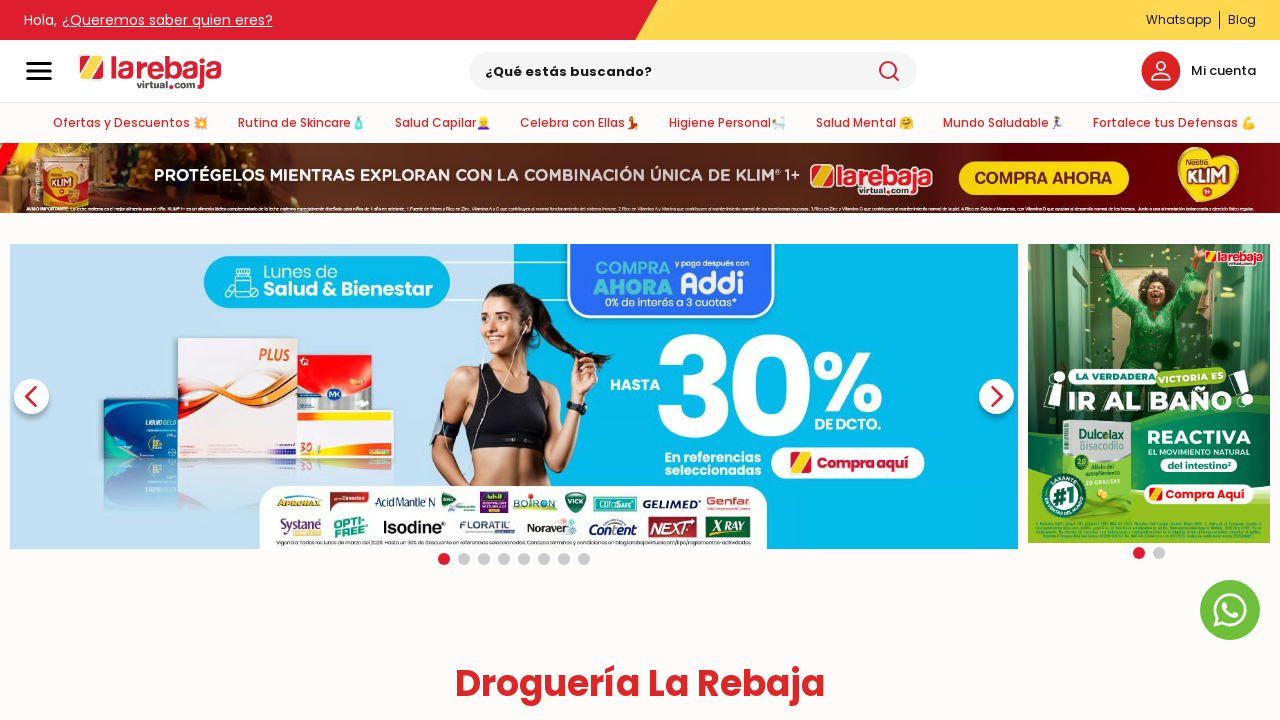

Filled search box with medication name 'ibuprofeno' on input[placeholder*="buscando"]
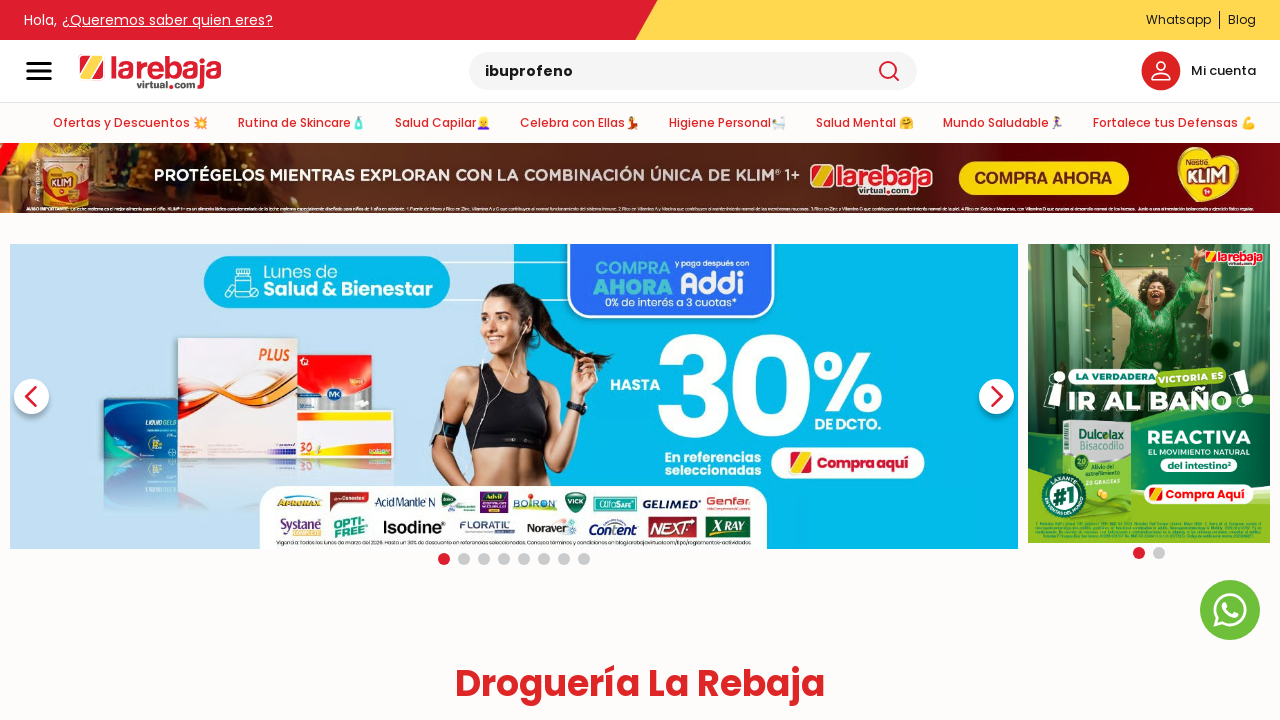

Pressed Enter to submit medication search on input[placeholder*="buscando"]
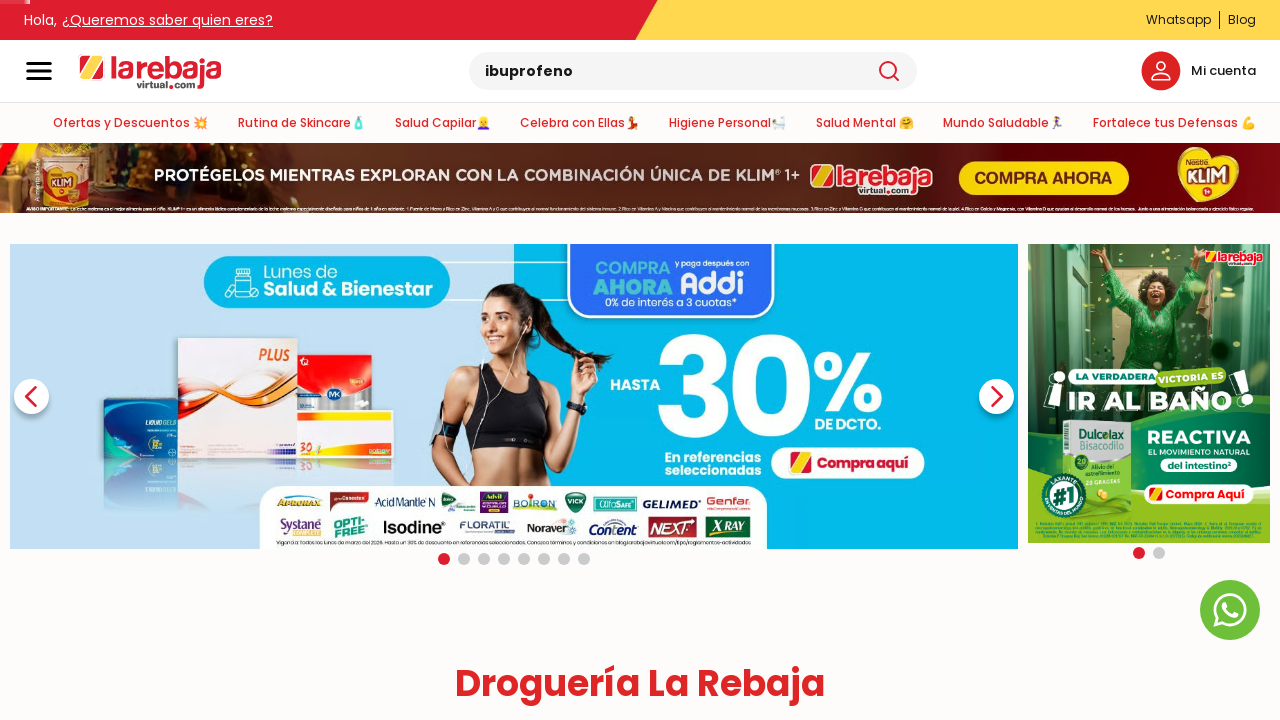

Product search results loaded successfully
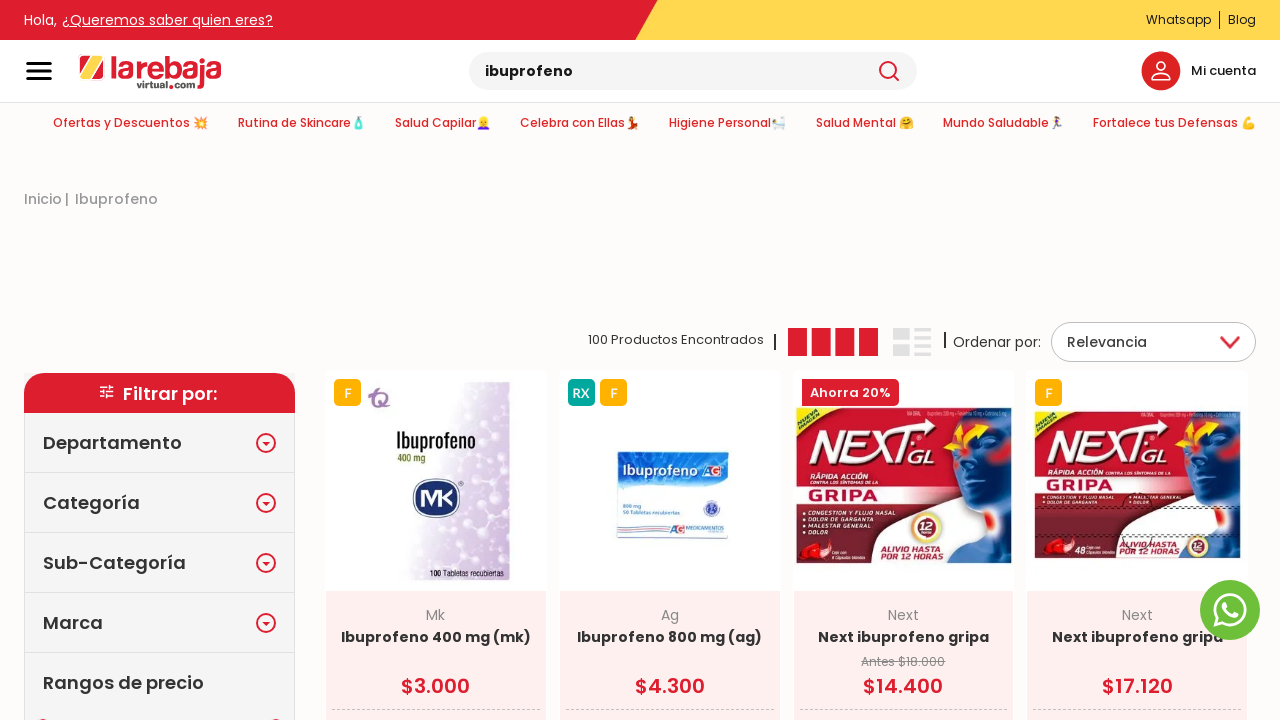

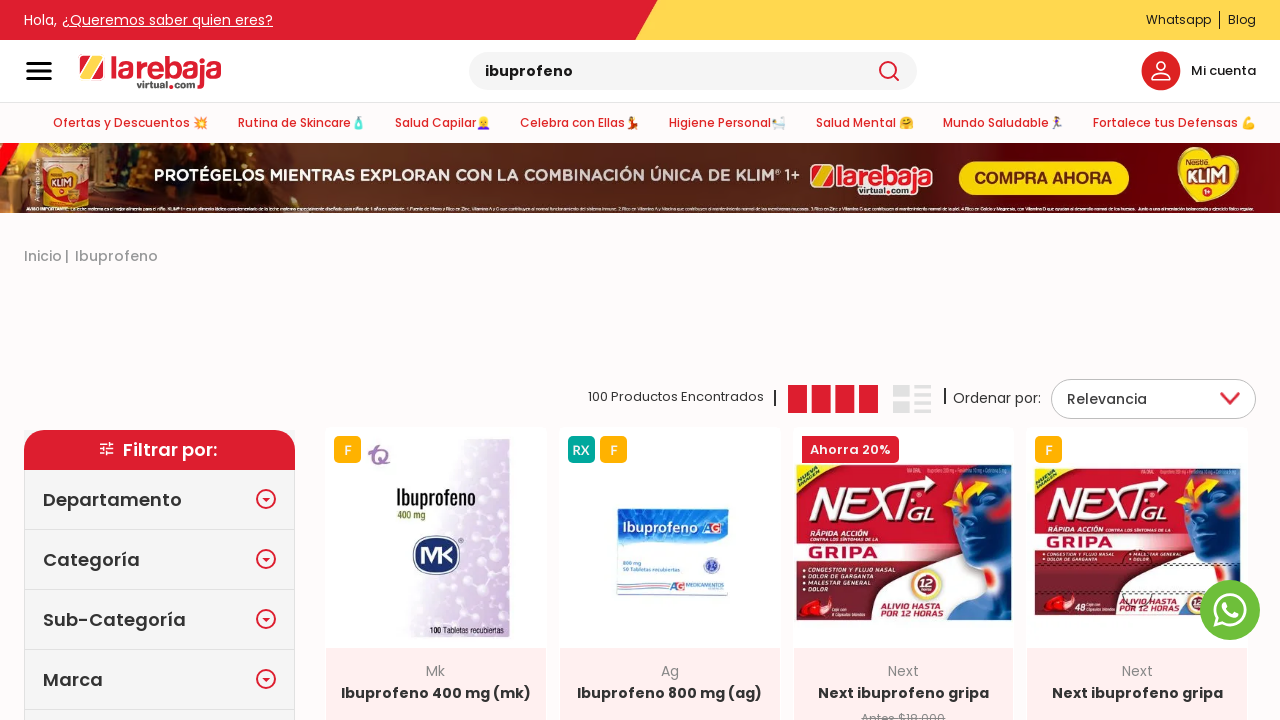